Clicks on the "Code workflow" heading on GitHub's pricing page

Starting URL: https://github.com/pricing?ref_loc=search

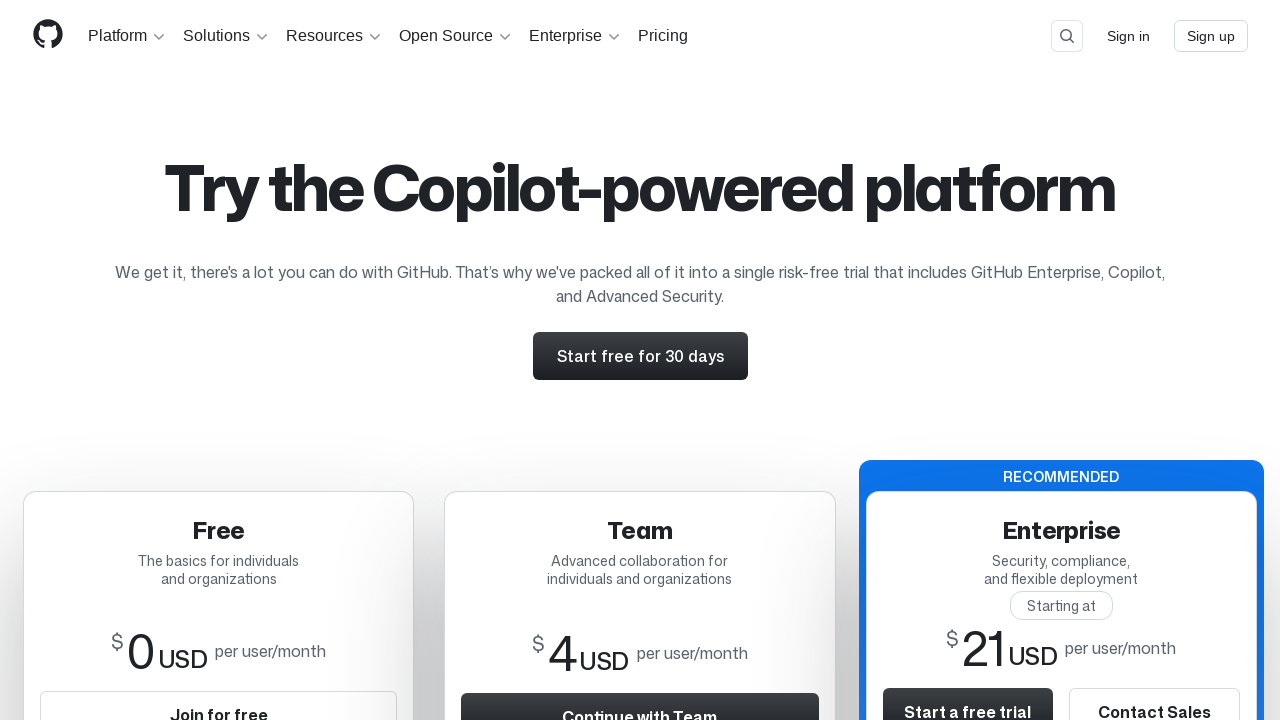

Navigated to GitHub pricing page
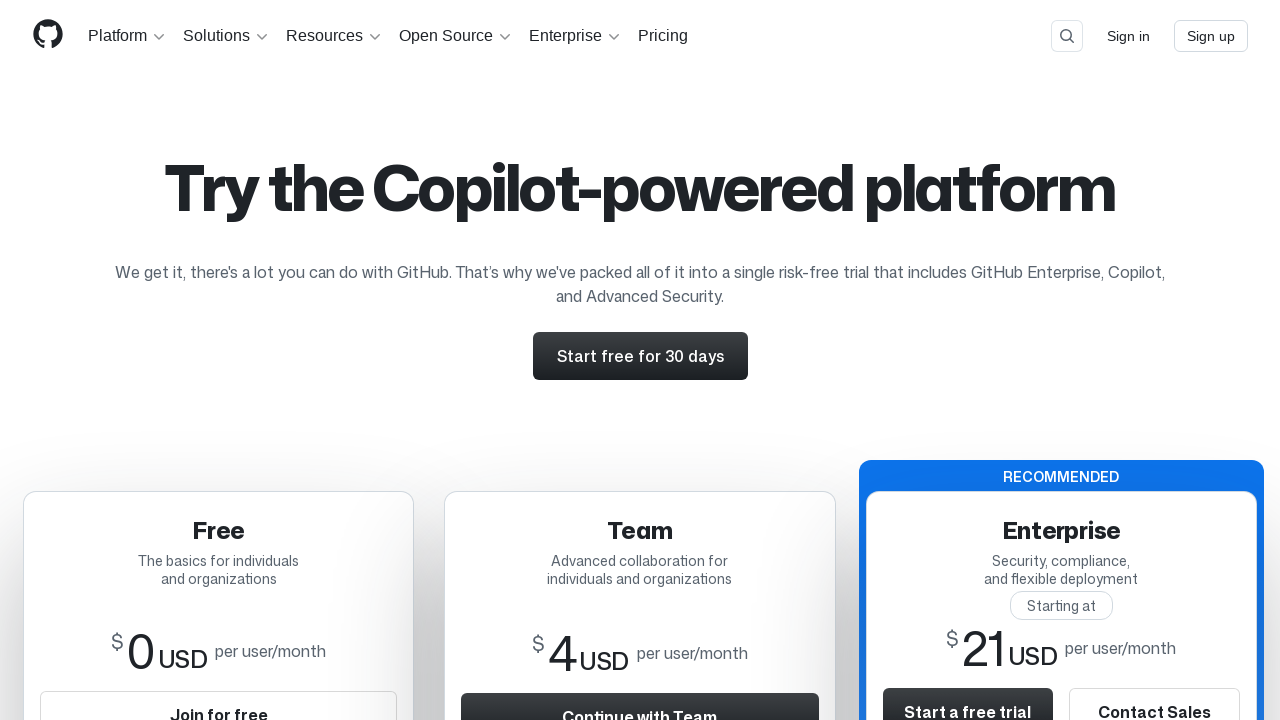

Clicked on the 'Code workflow' heading at (166, 360) on internal:role=heading[name="Code workflow"i]
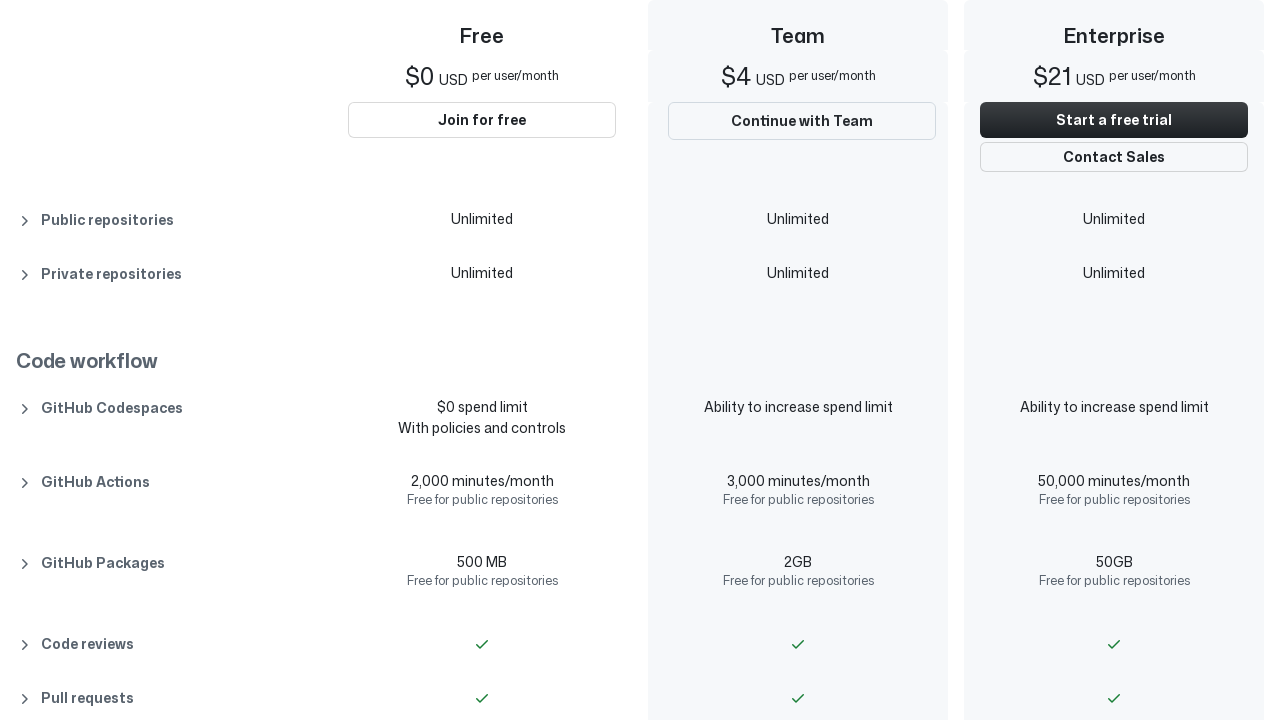

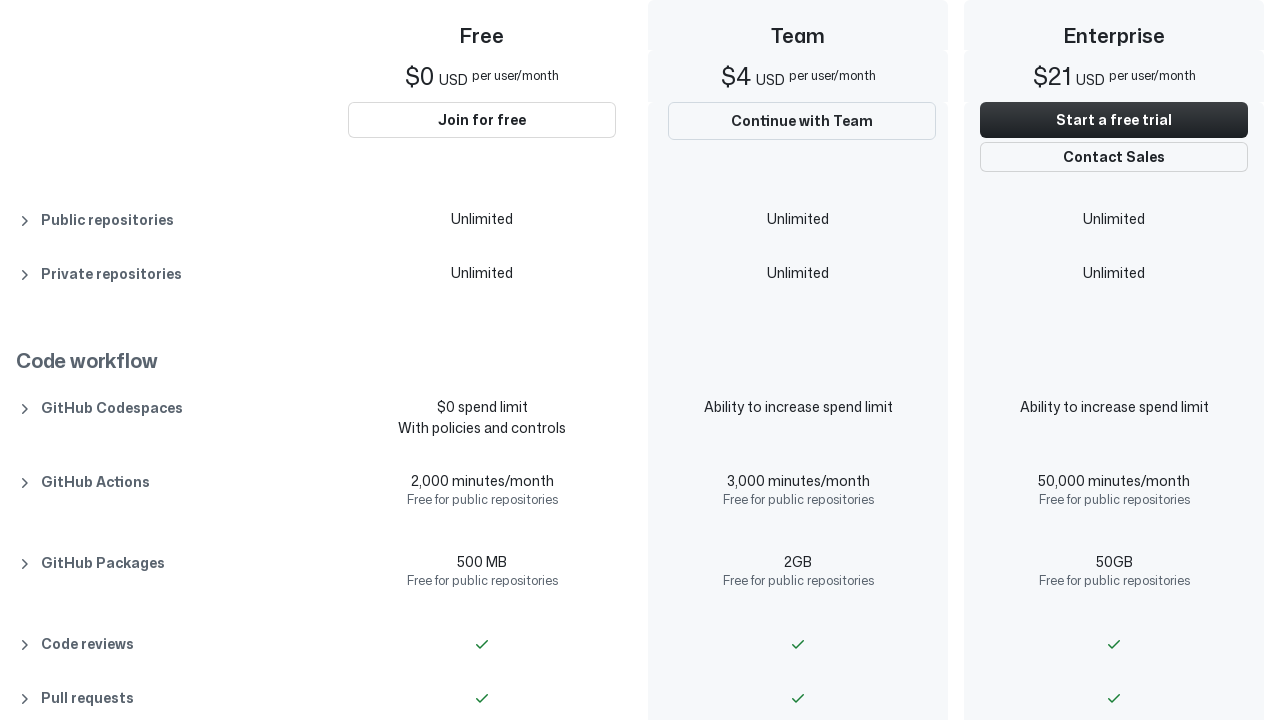